Tests drag and drop functionality by dragging an element to a target drop zone

Starting URL: https://bonigarcia.dev/selenium-webdriver-java/drag-and-drop.html

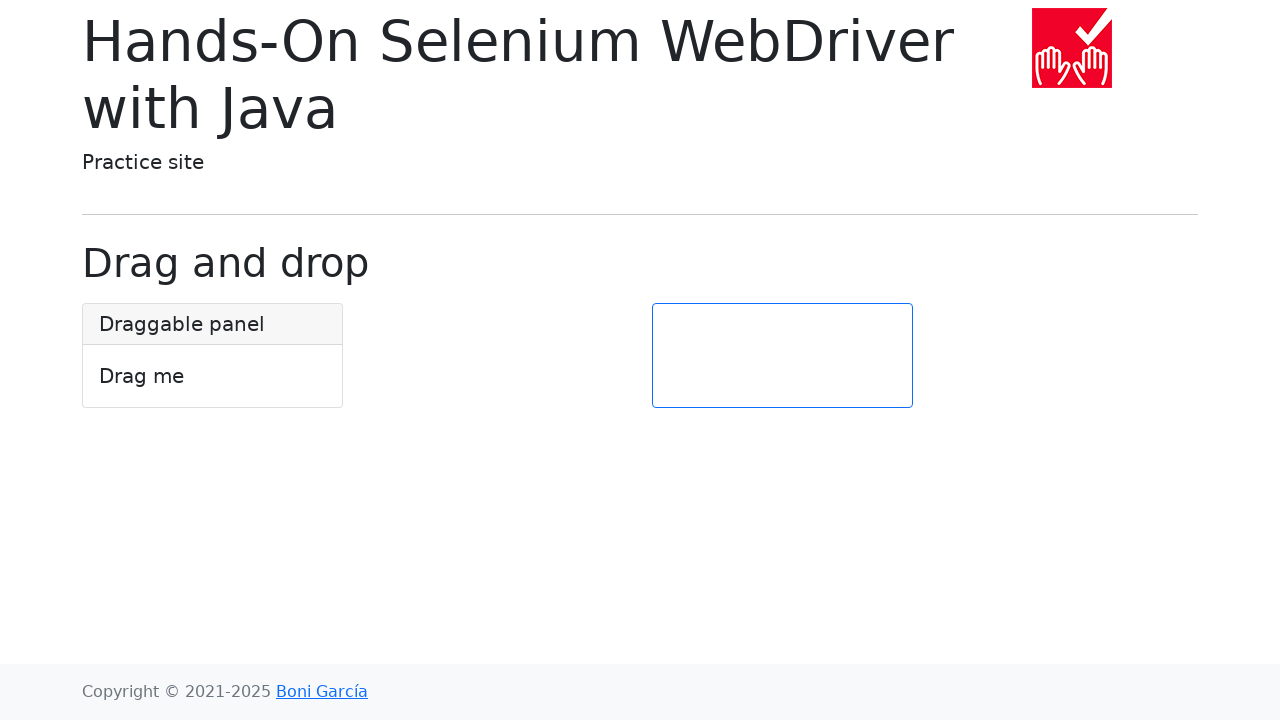

Waited for draggable element to be visible
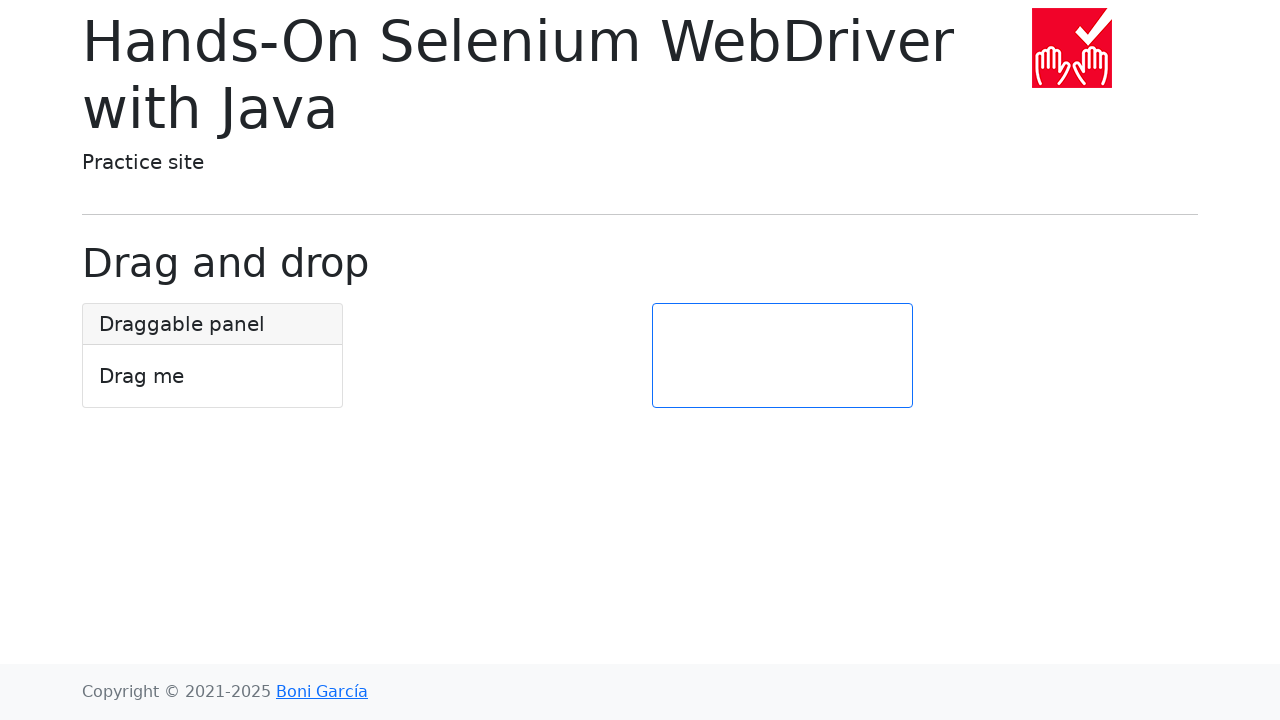

Waited for drop target element to be visible
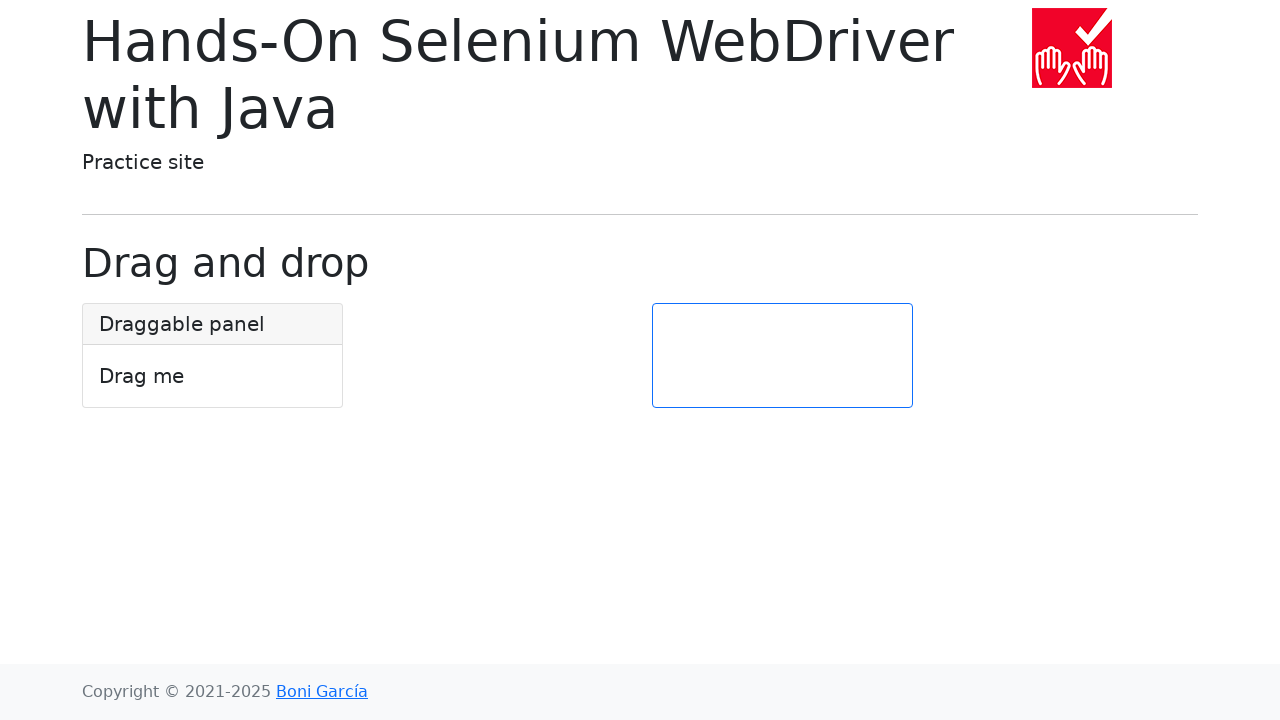

Dragged element to target drop zone at (782, 356)
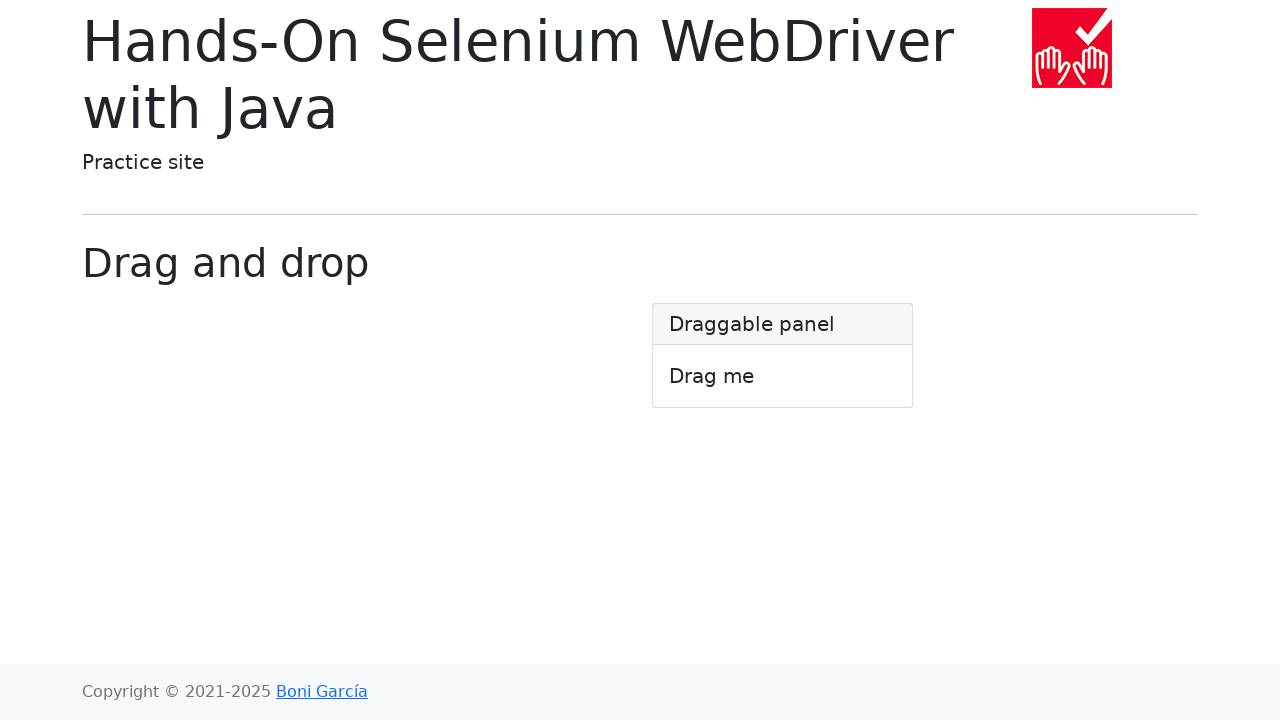

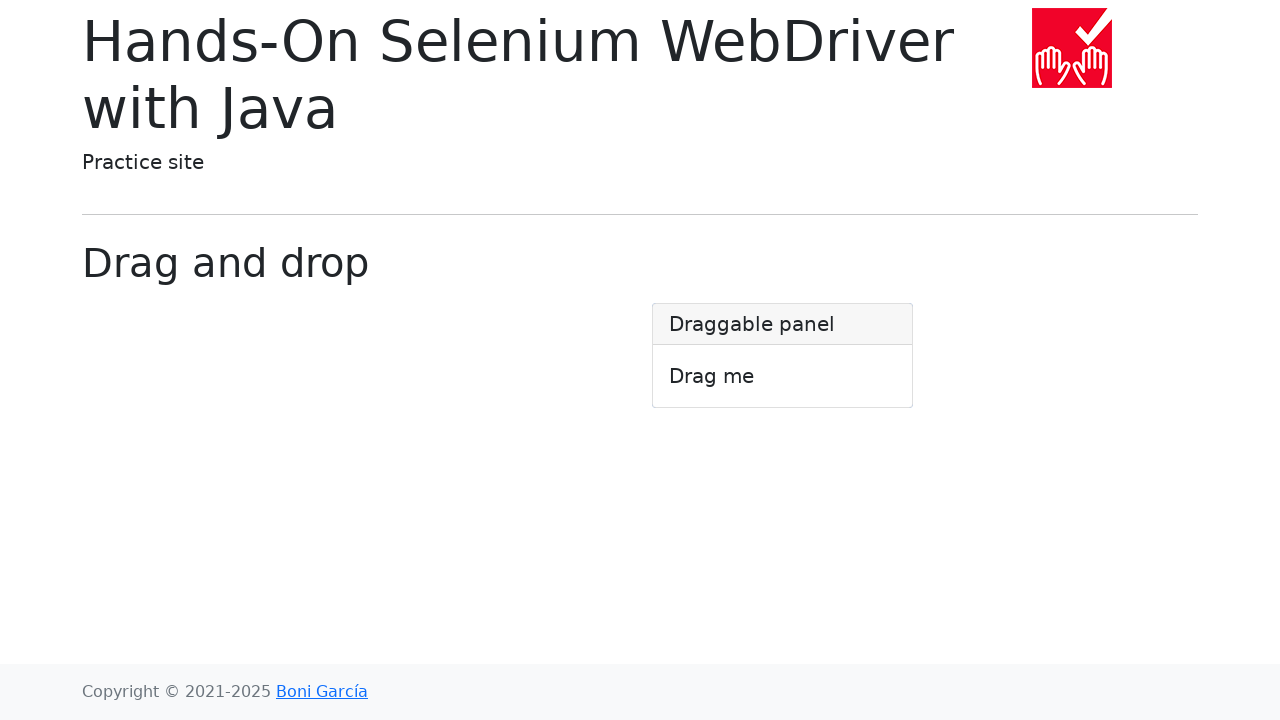